Tests filling in the email field on a test automation practice form with a sample email value

Starting URL: https://testautomationpractice.blogspot.com

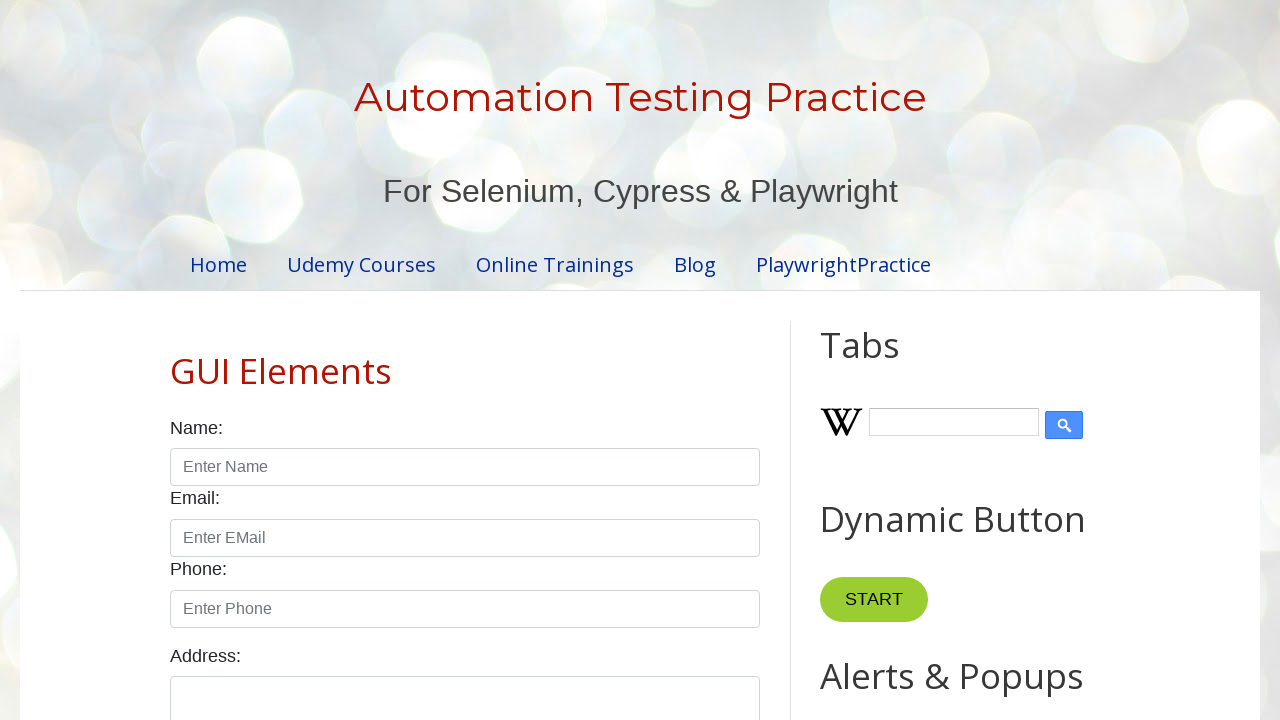

Navigated to test automation practice form
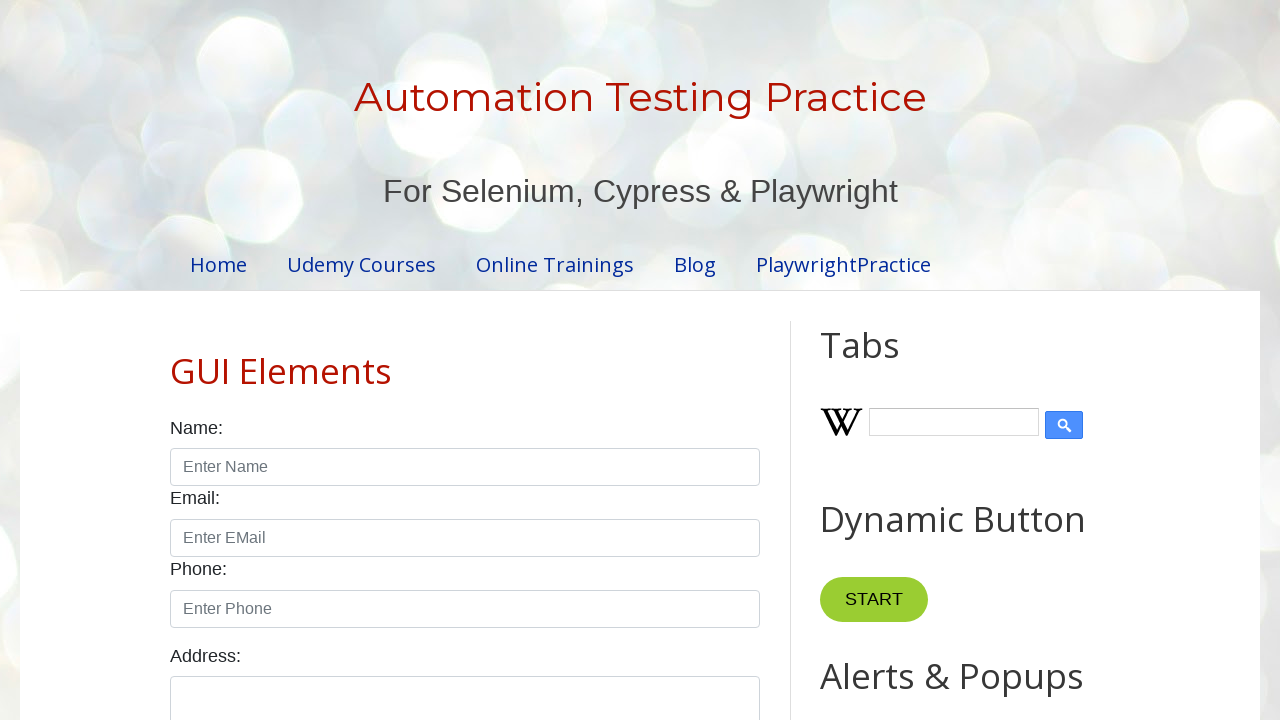

Filled email field with 'S@ch.in' on #email
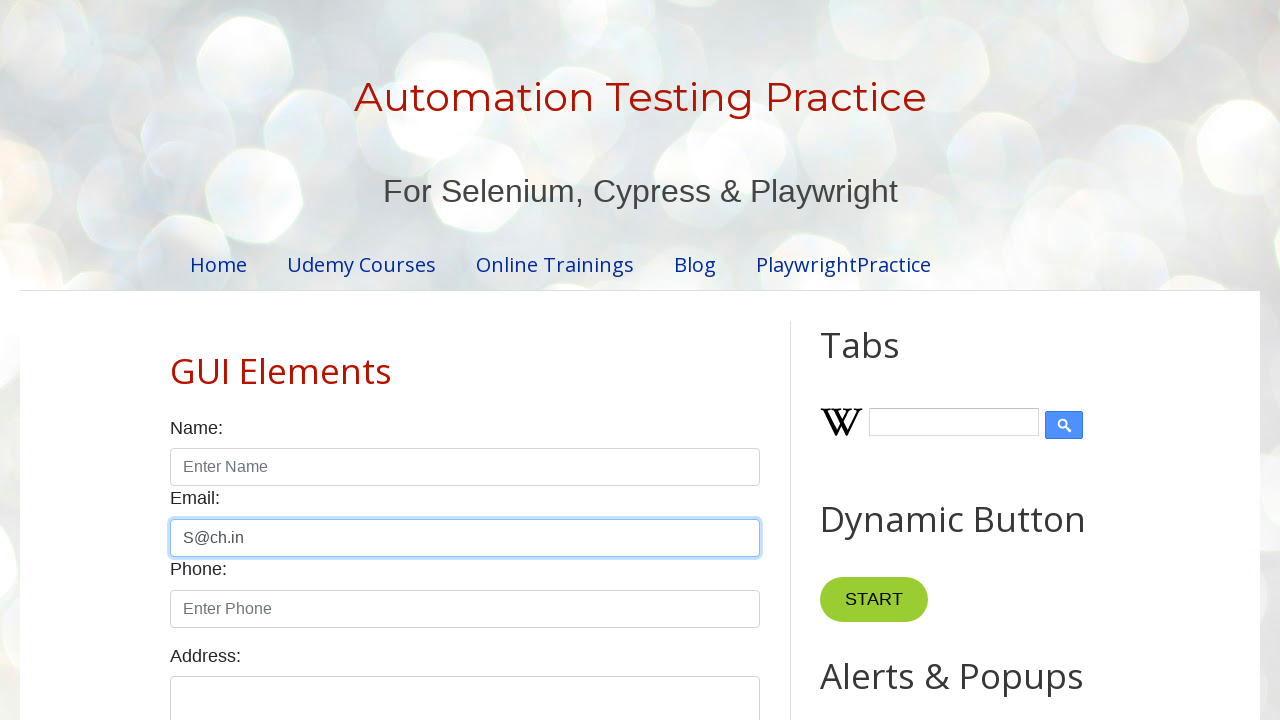

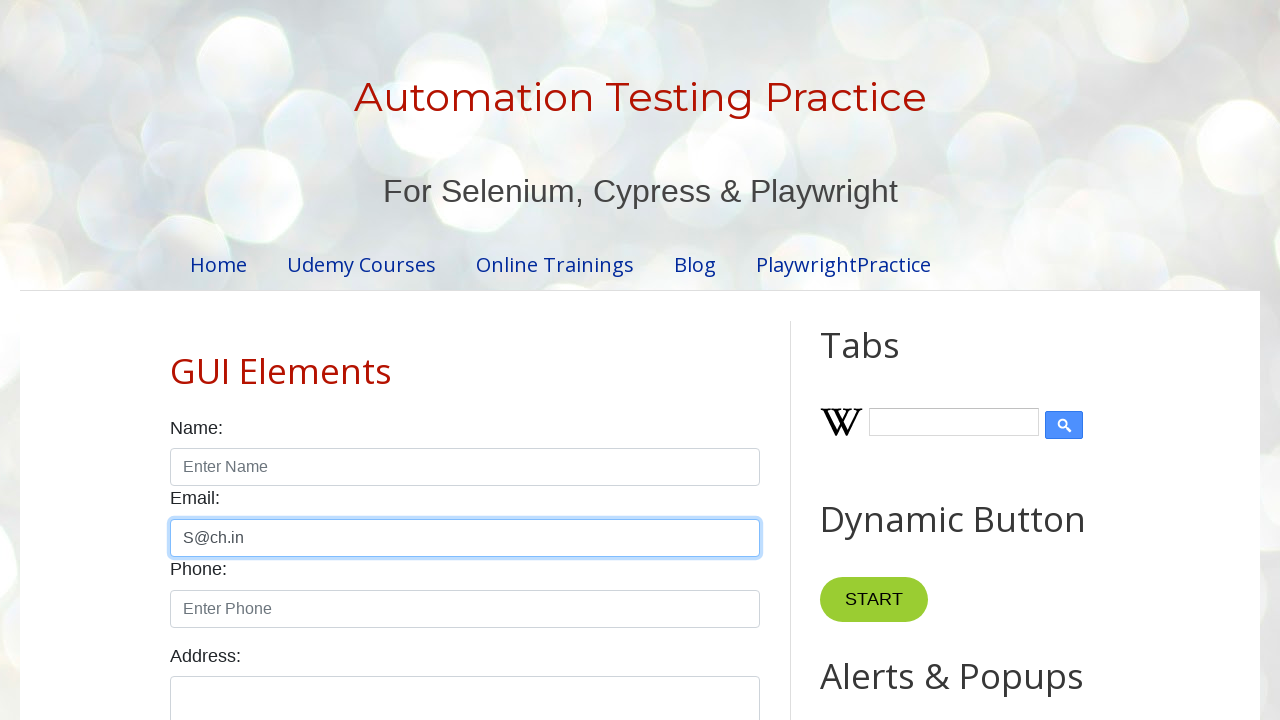